Tests checkbox selection functionality on a form by selecting specific checkboxes and verifying their states

Starting URL: https://testotomasyonu.com/form

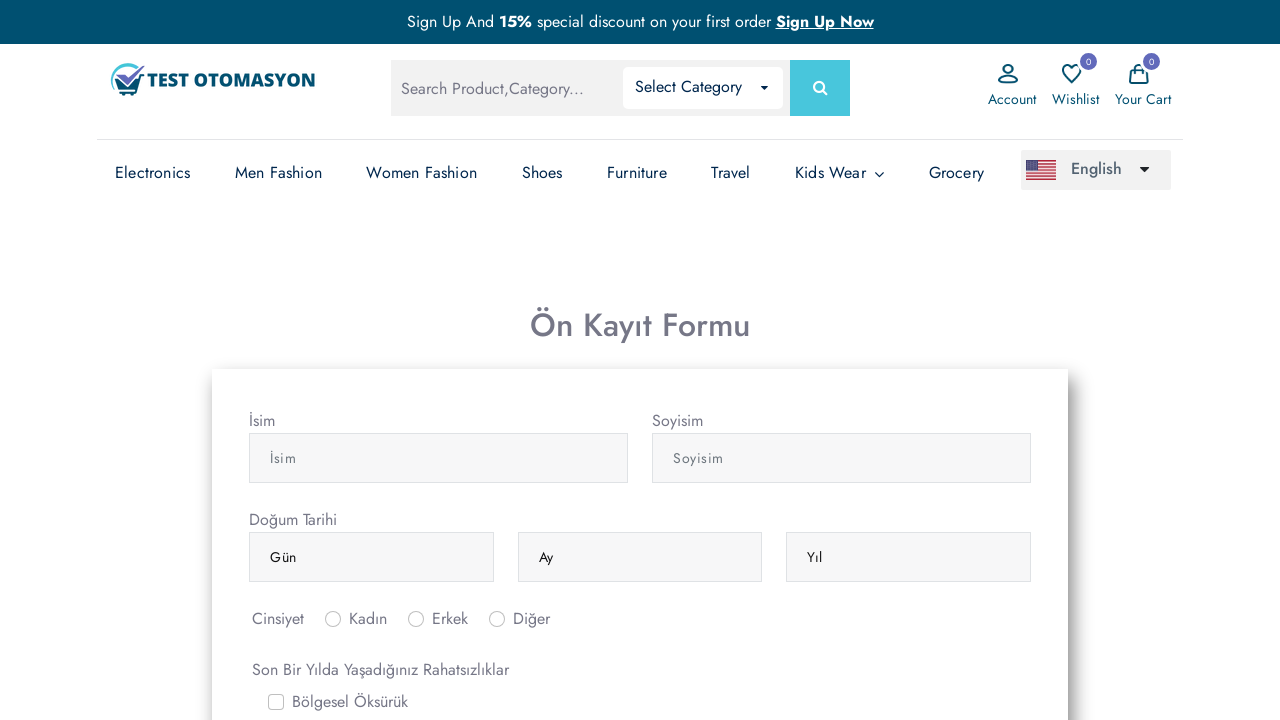

Scrolled down to view checkboxes on form
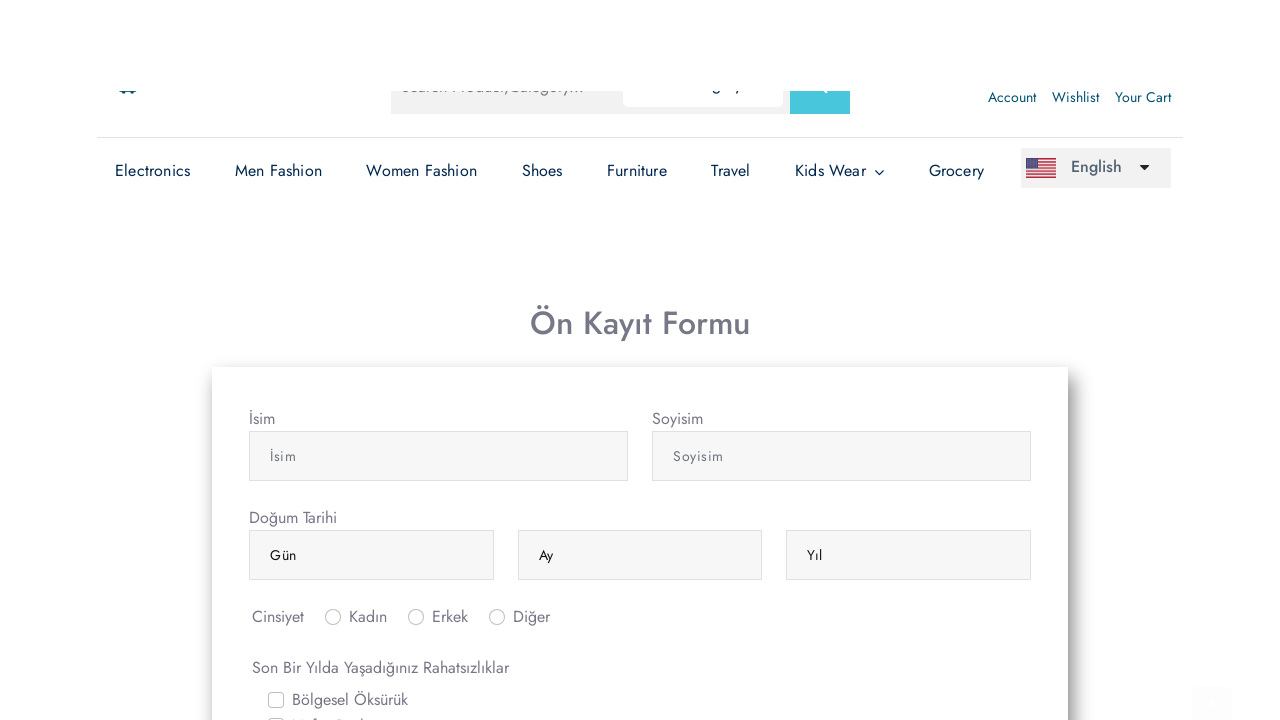

Selected Sirt Agrisi checkbox at (276, 176) on #gridCheck5
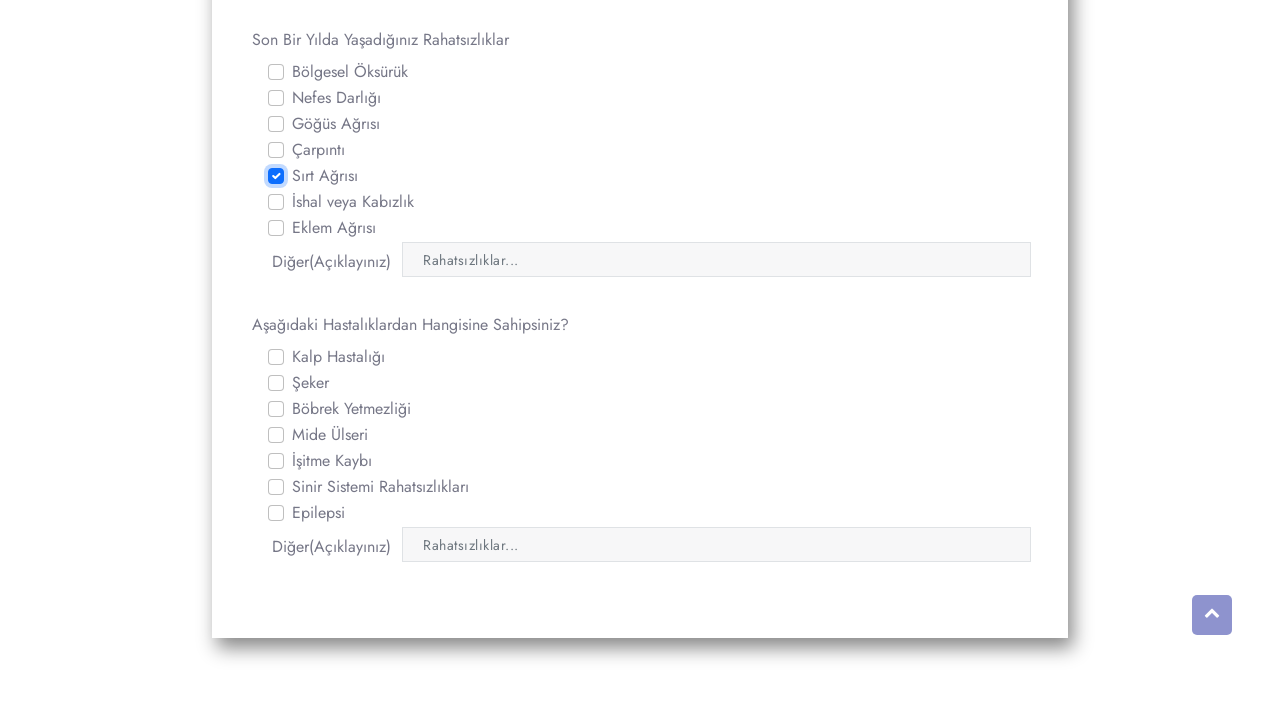

Selected Carpinti checkbox via label at (318, 150) on xpath=//*[@for='gridCheck4']
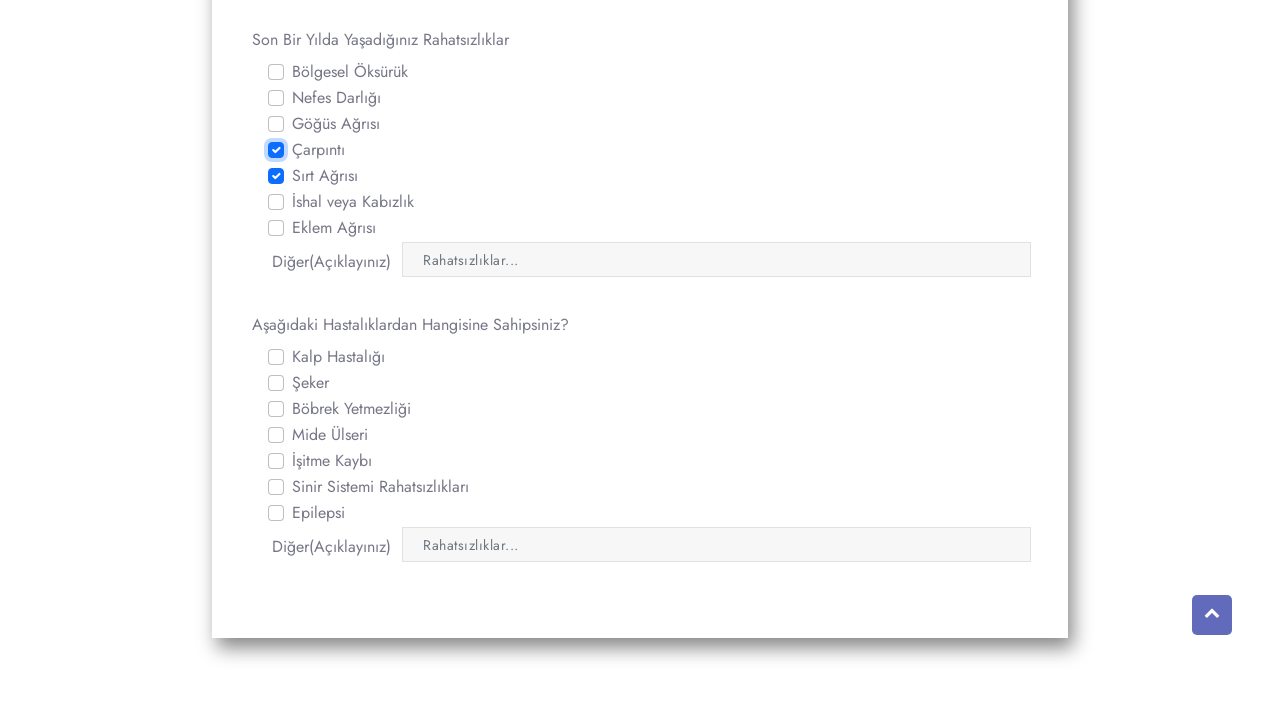

Verified Sirt Agrisi checkbox is selected
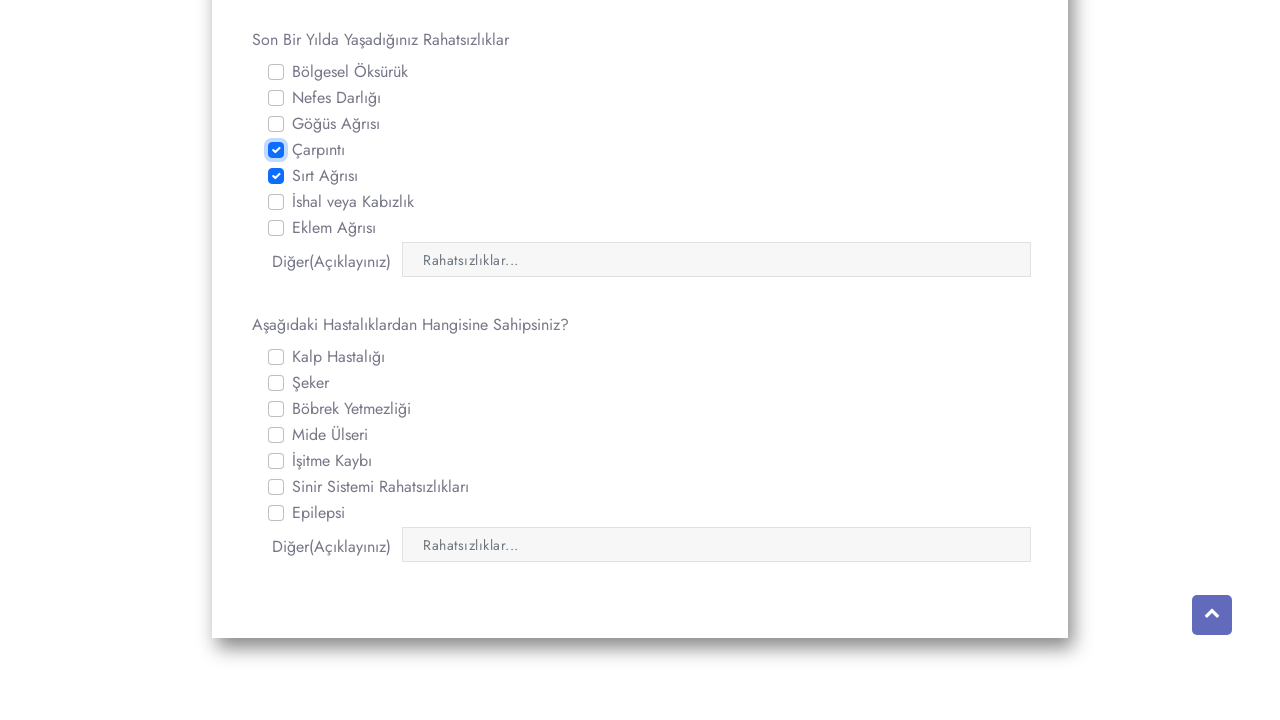

Verified Carpinti checkbox is selected
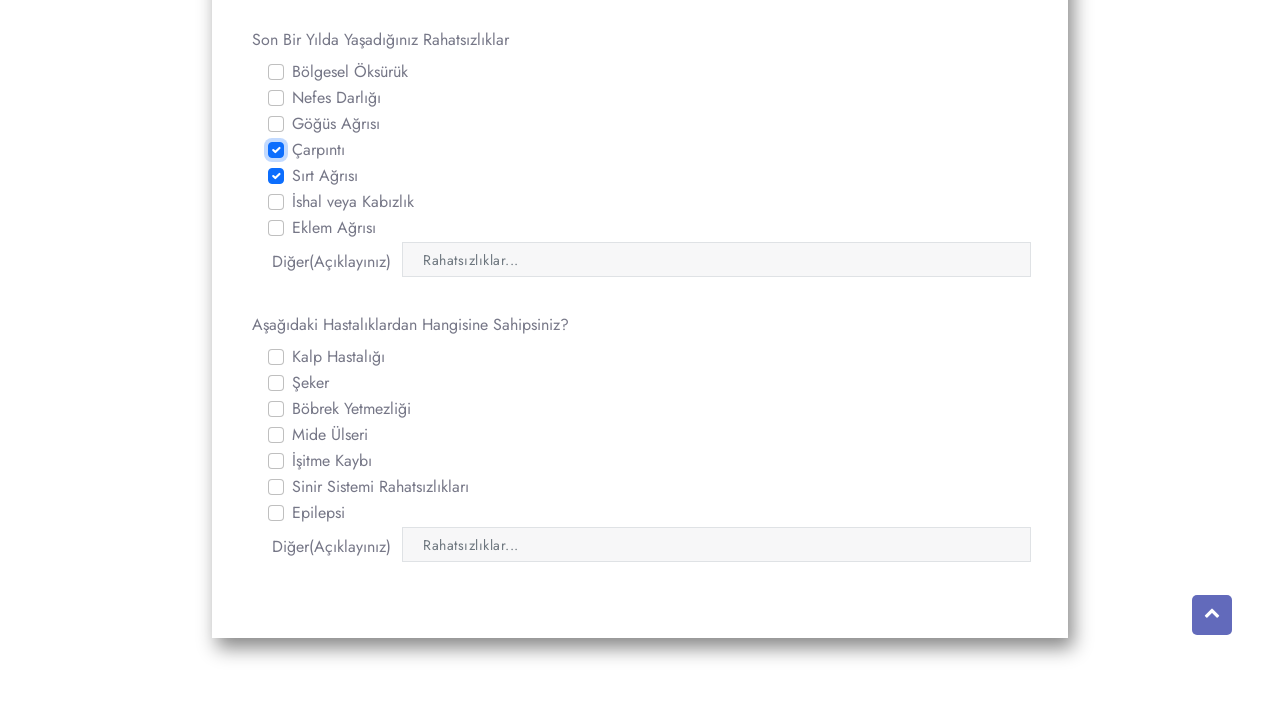

Verified Seker checkbox is not selected
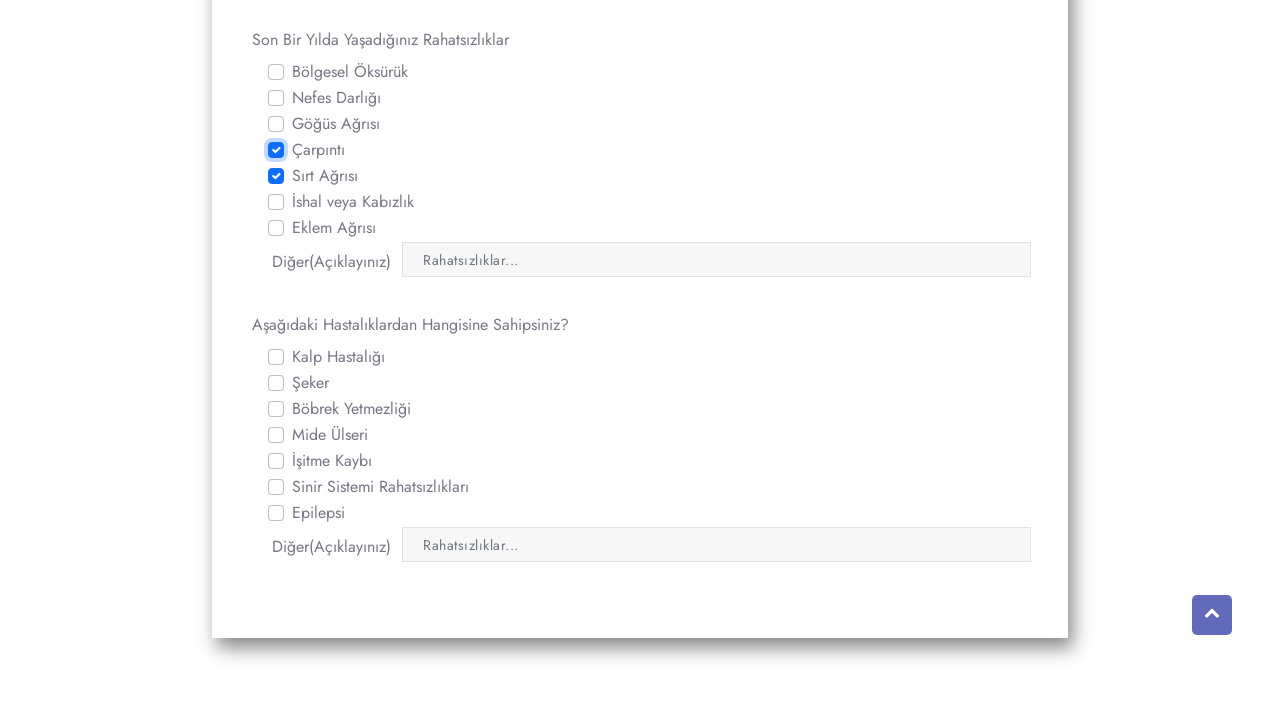

Verified Epilepsi checkbox is not selected
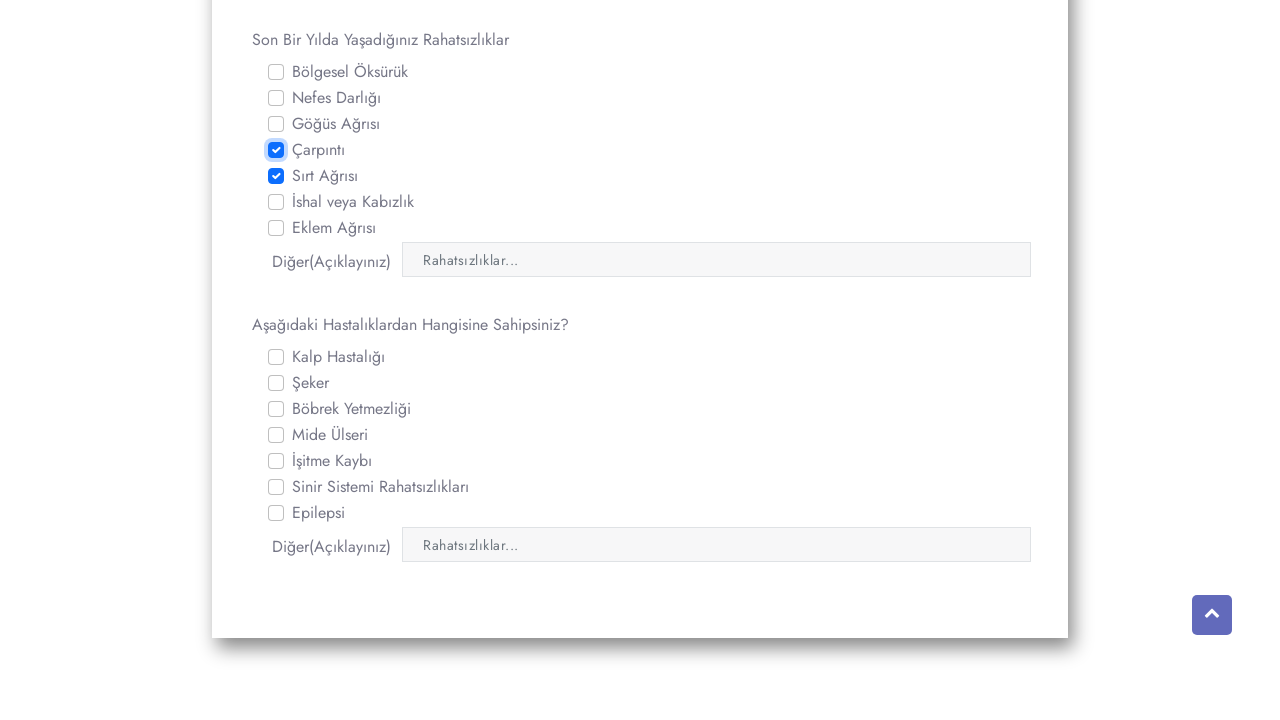

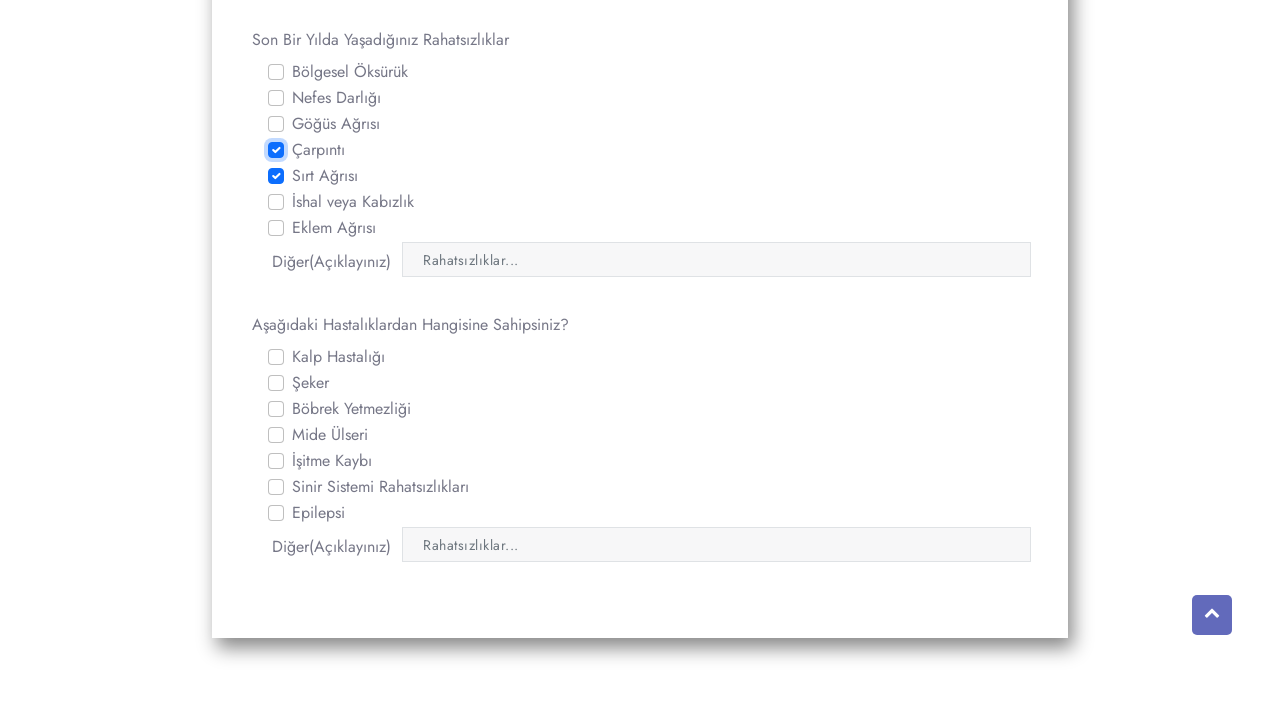